Tests dropdown functionality by navigating to dropdown page and clicking the dropdown menu

Starting URL: https://the-internet.herokuapp.com/

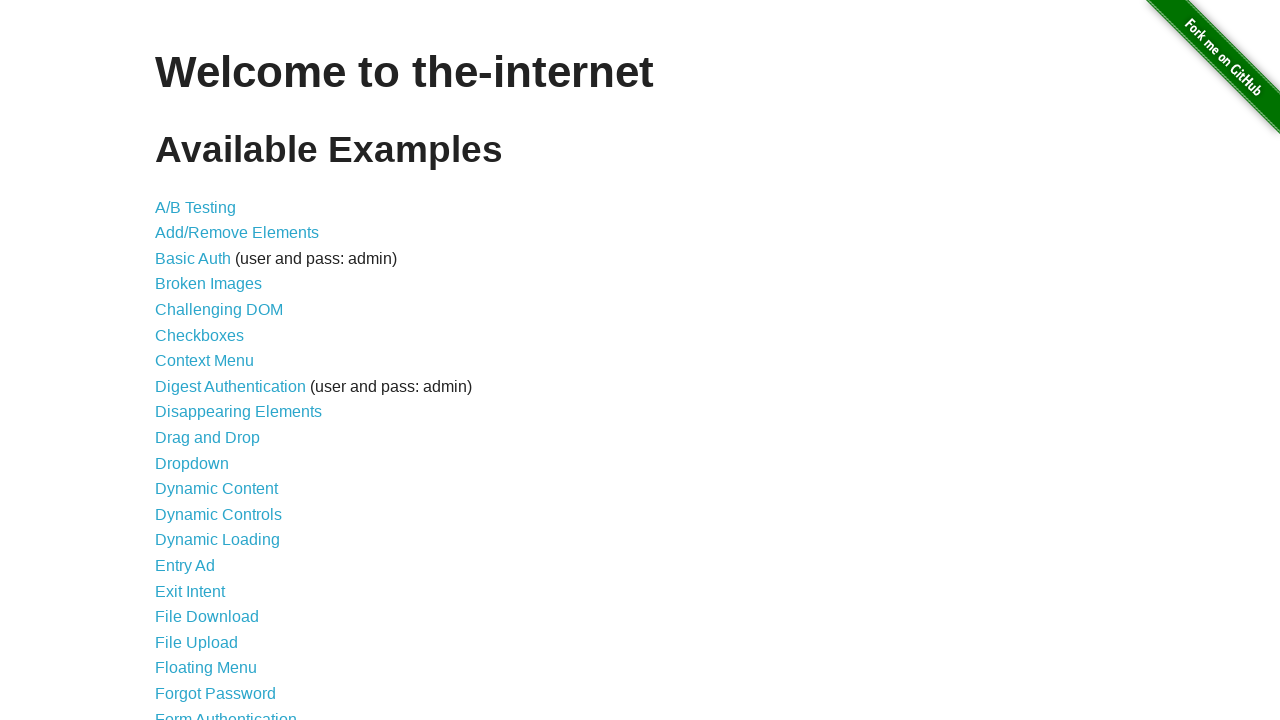

Clicked dropdown link to navigate to dropdown page at (192, 463) on xpath=//a[@href='/dropdown']
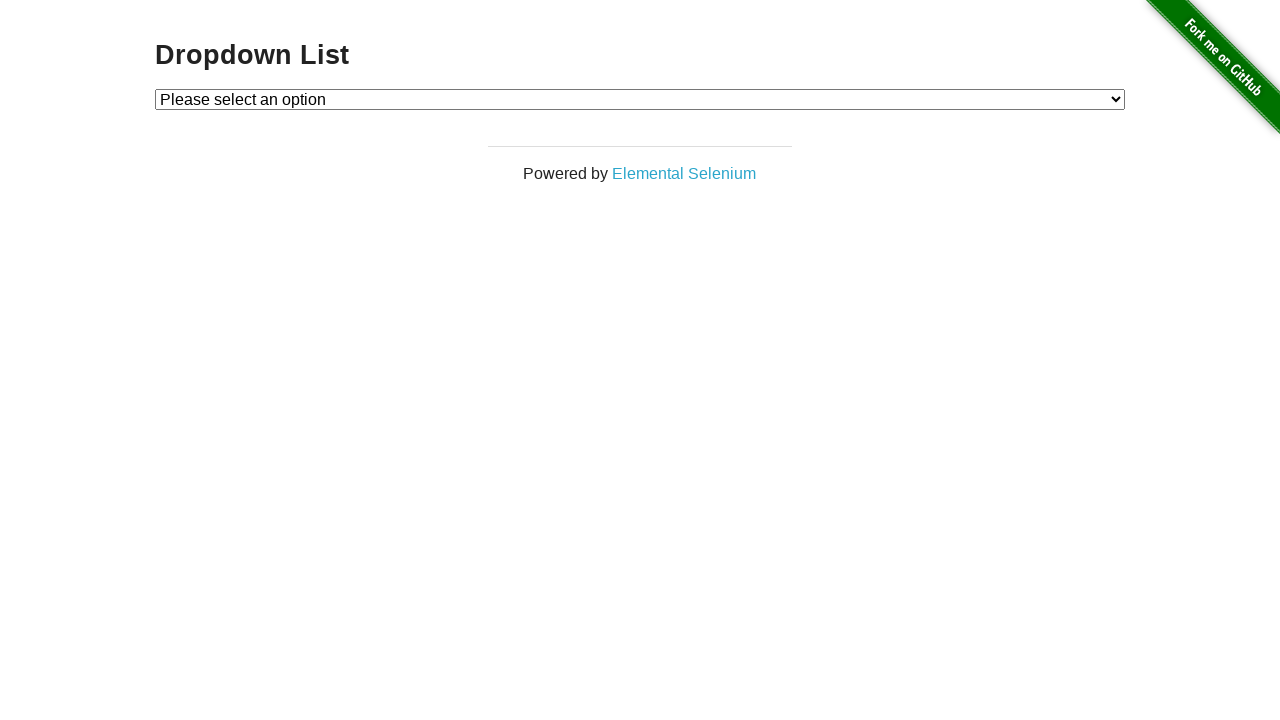

Clicked on dropdown menu to open options at (640, 99) on xpath=//*[@id='dropdown']
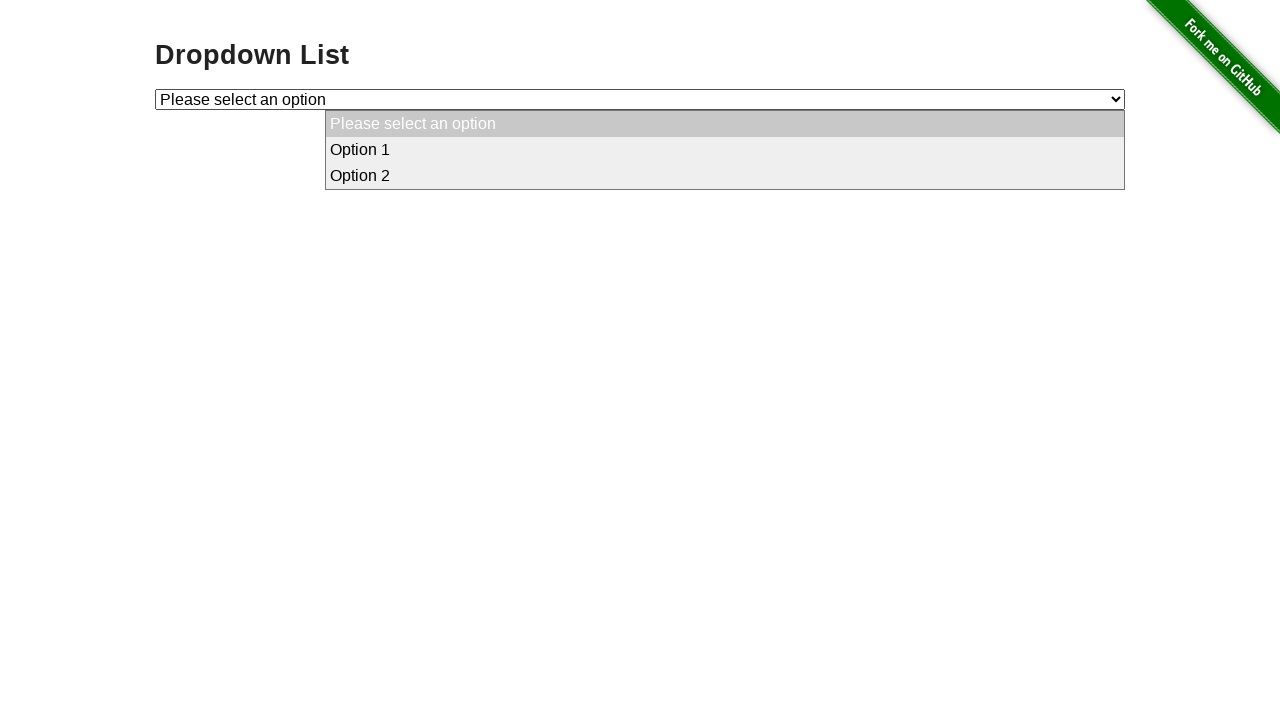

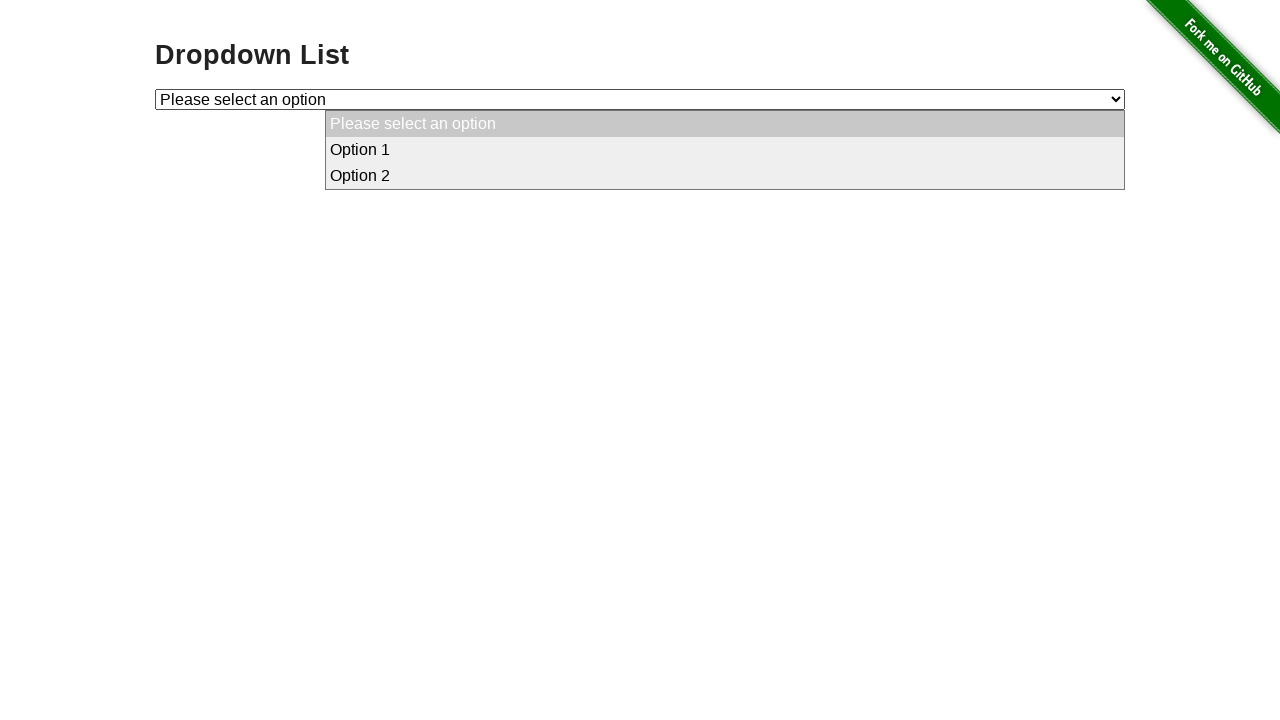